Tests jQuery UI drag and drop functionality by dragging an element from source to target location within an iframe

Starting URL: https://jqueryui.com/droppable

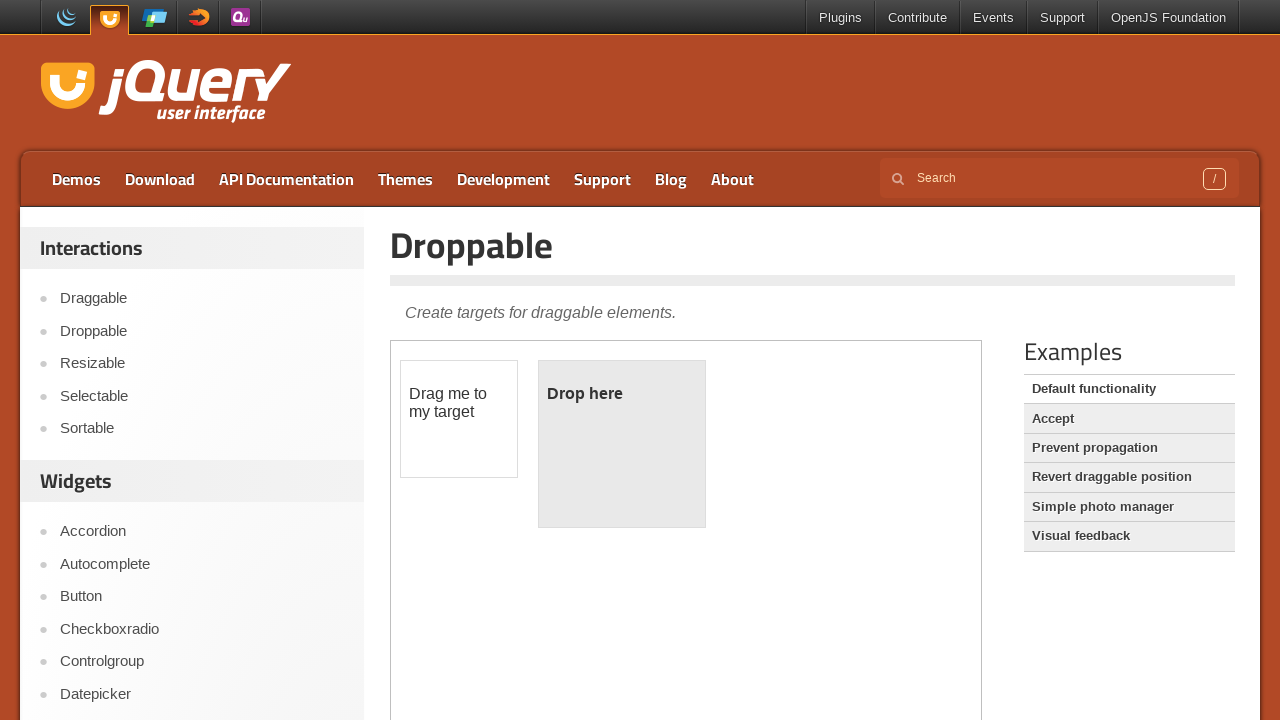

Located the iframe containing the drag and drop demo
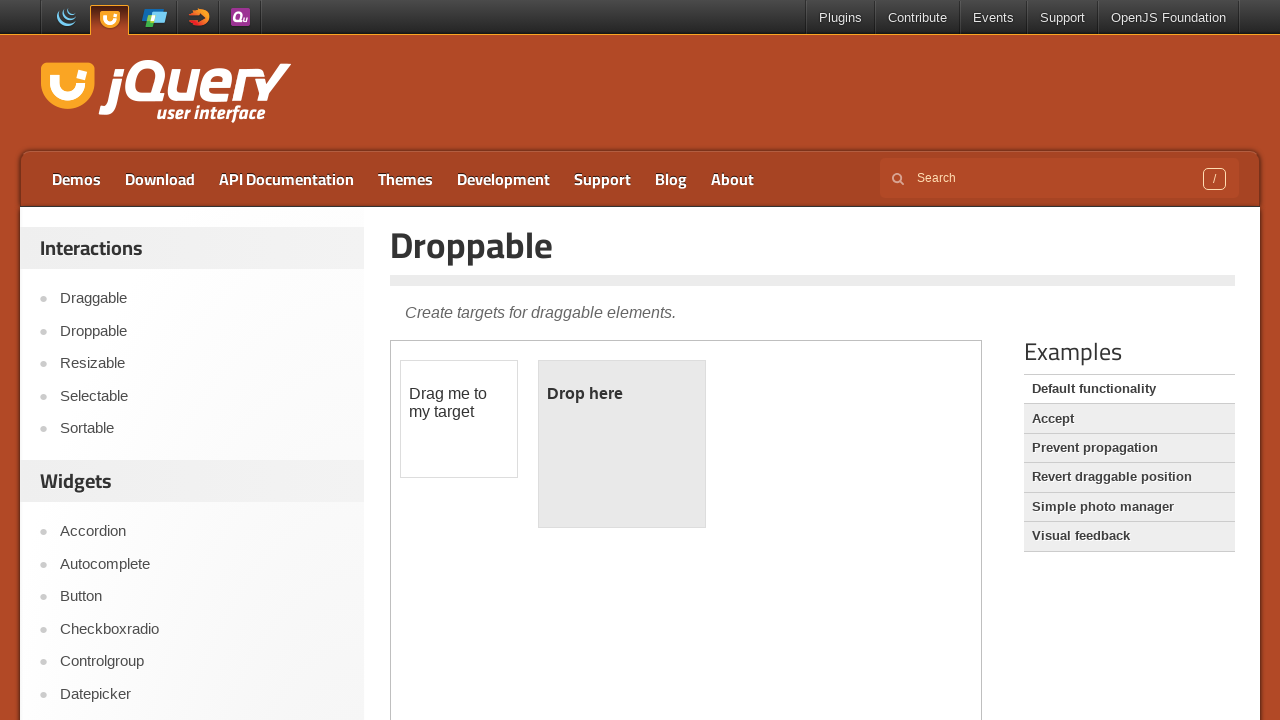

Located the draggable element with ui-widget-content class
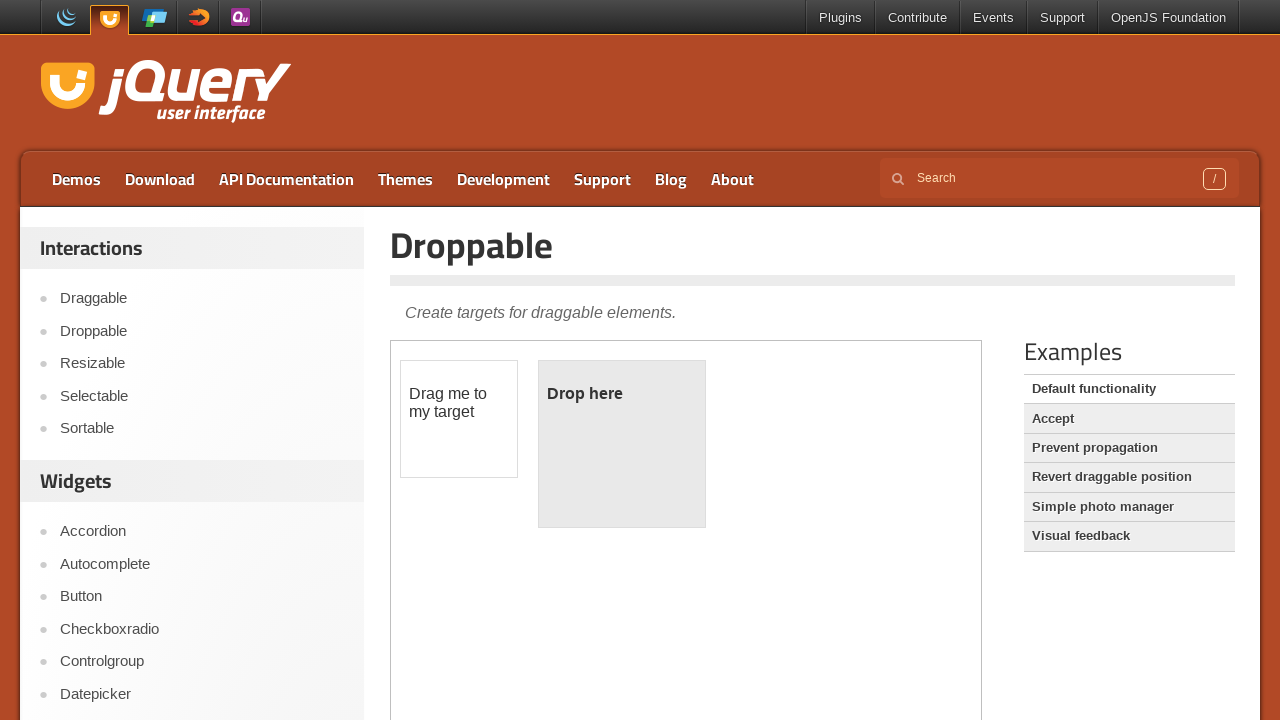

Located the droppable target element with ui-widget-header class
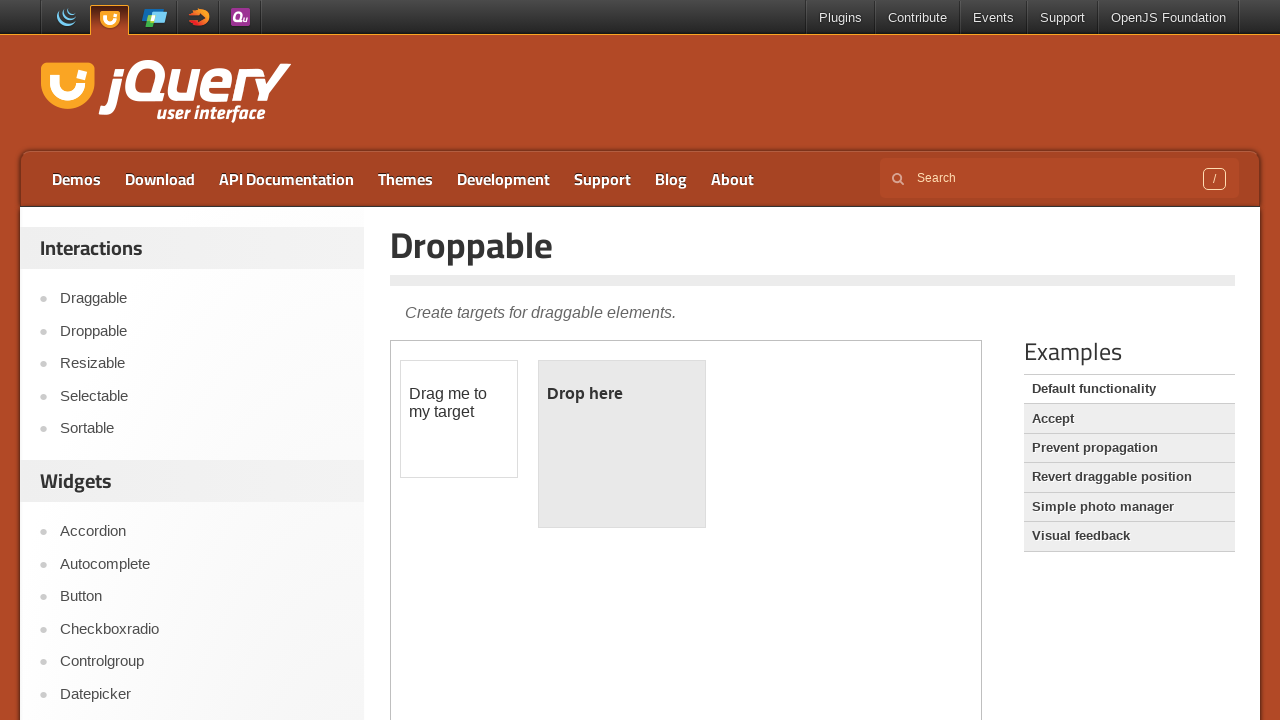

Dragged the element to the drop target location at (622, 444)
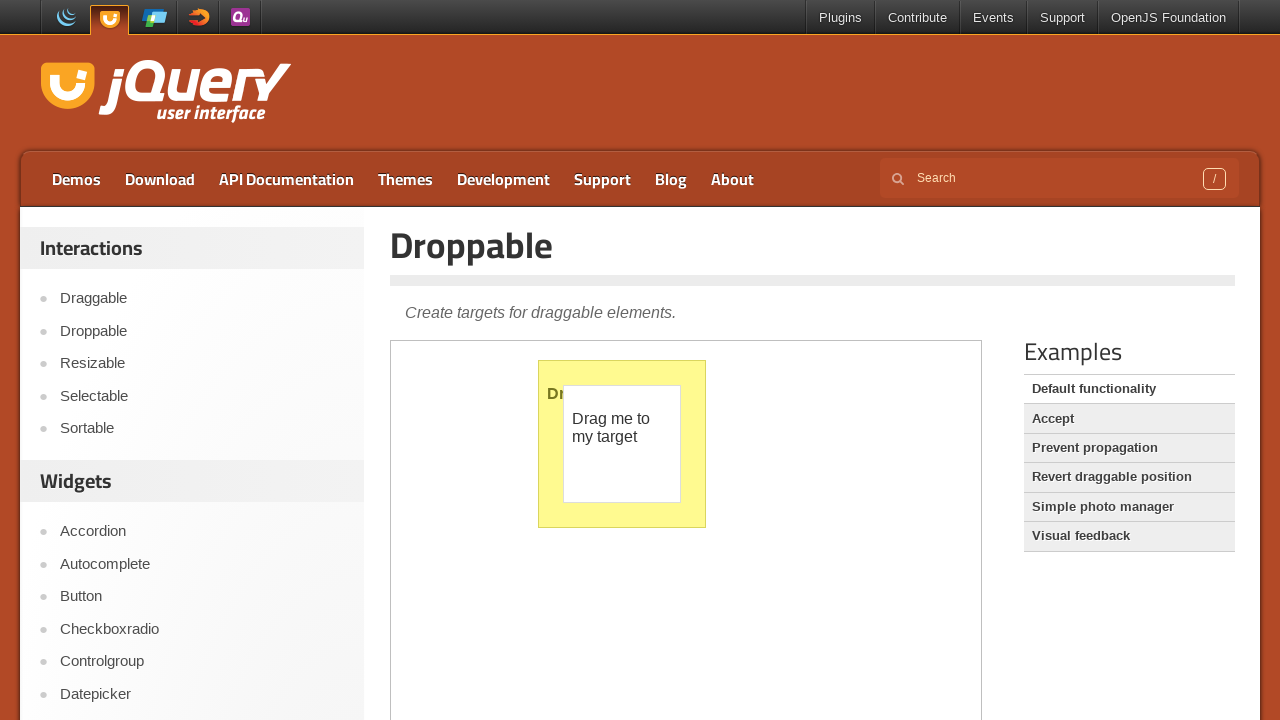

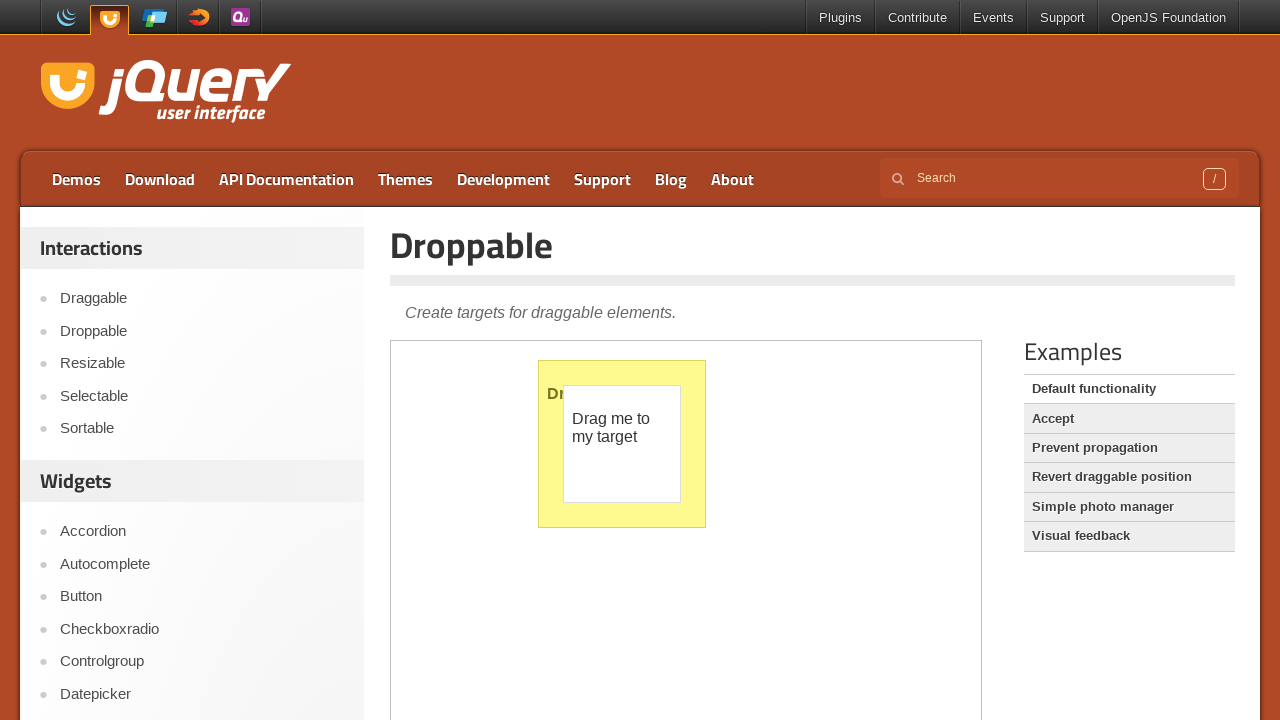